Navigates to Form Authentication page and verifies the page title is correct

Starting URL: https://the-internet.herokuapp.com

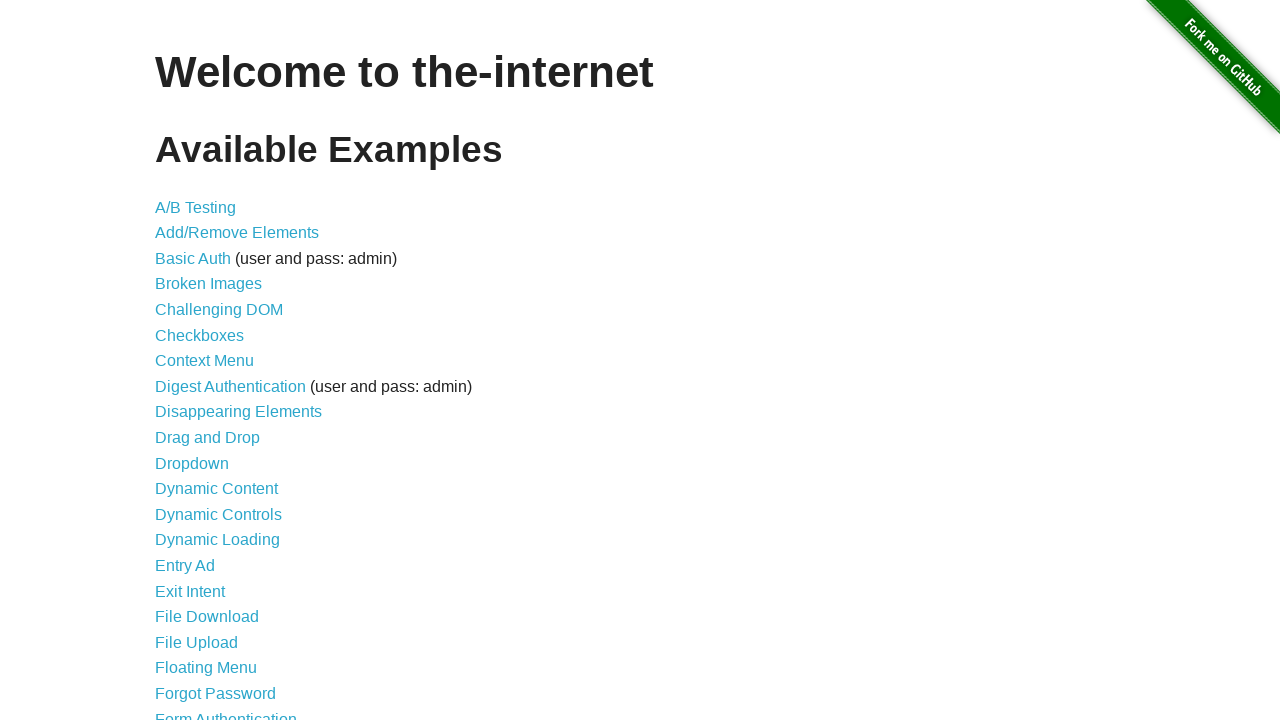

Navigated to the-internet.herokuapp.com homepage
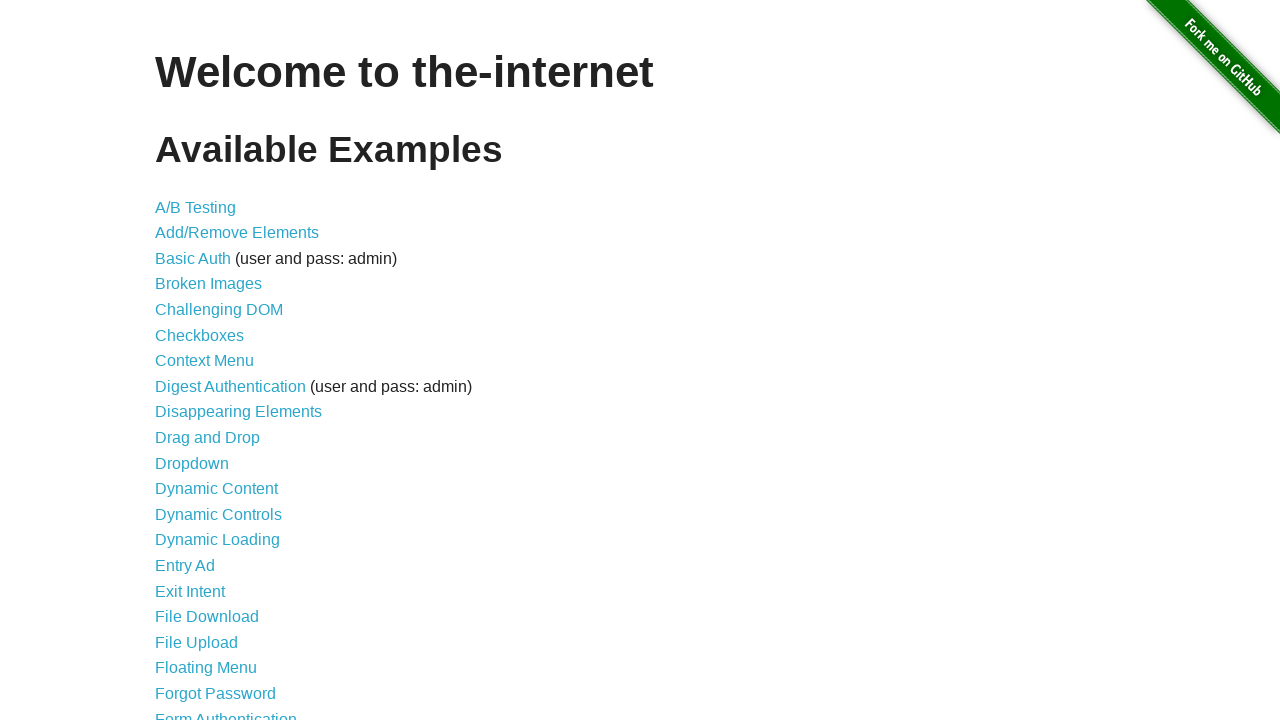

Clicked on Form Authentication link at (226, 712) on xpath=//a[normalize-space()='Form Authentication']
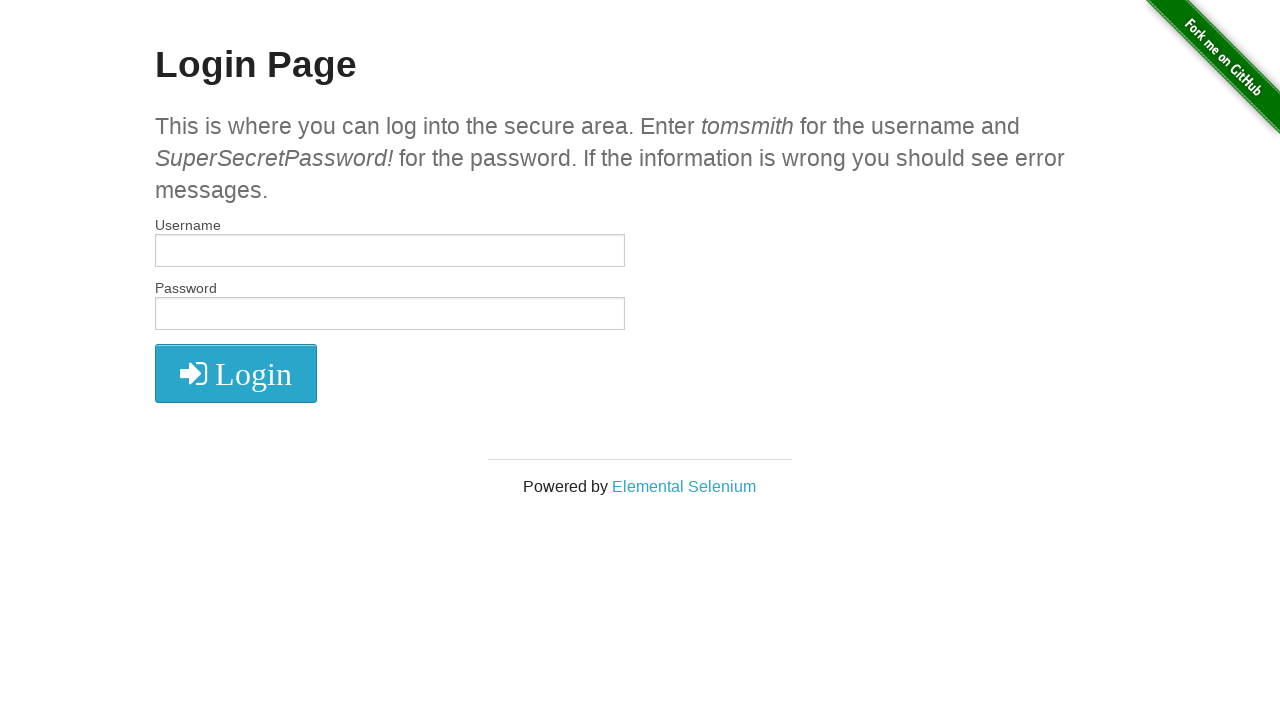

Page loaded - DOM content ready
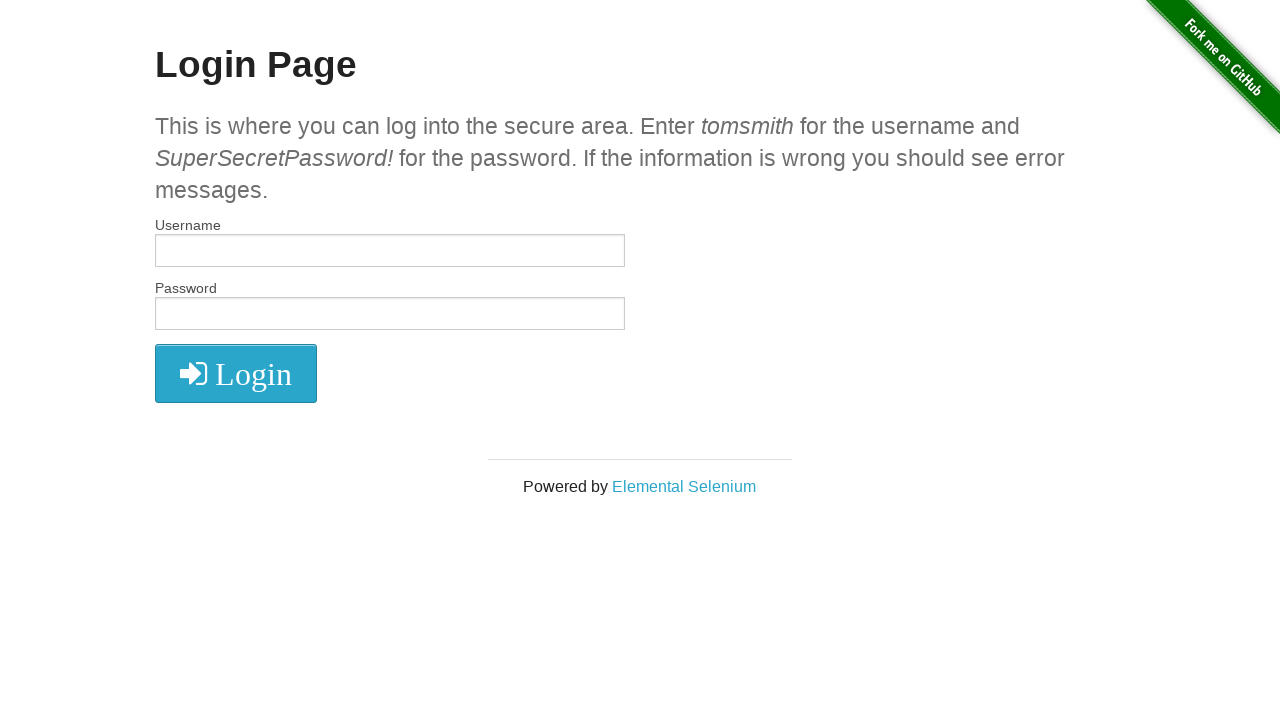

Verified page title is 'The Internet'
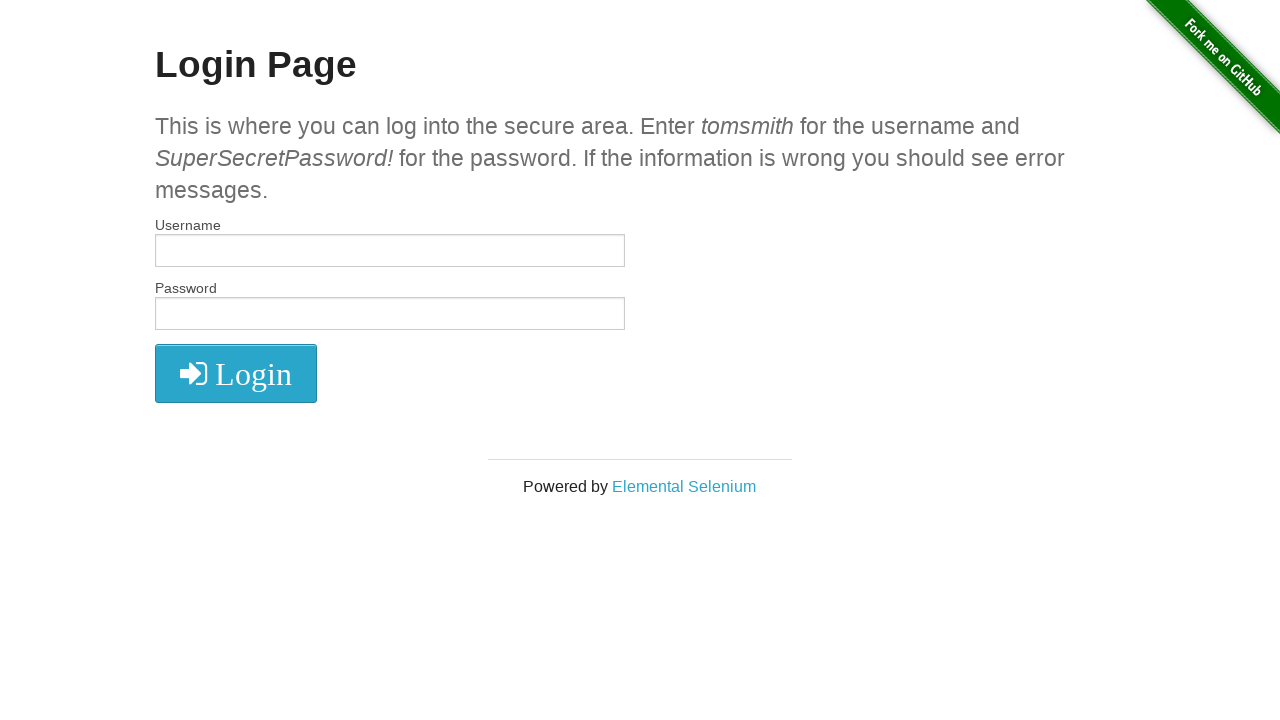

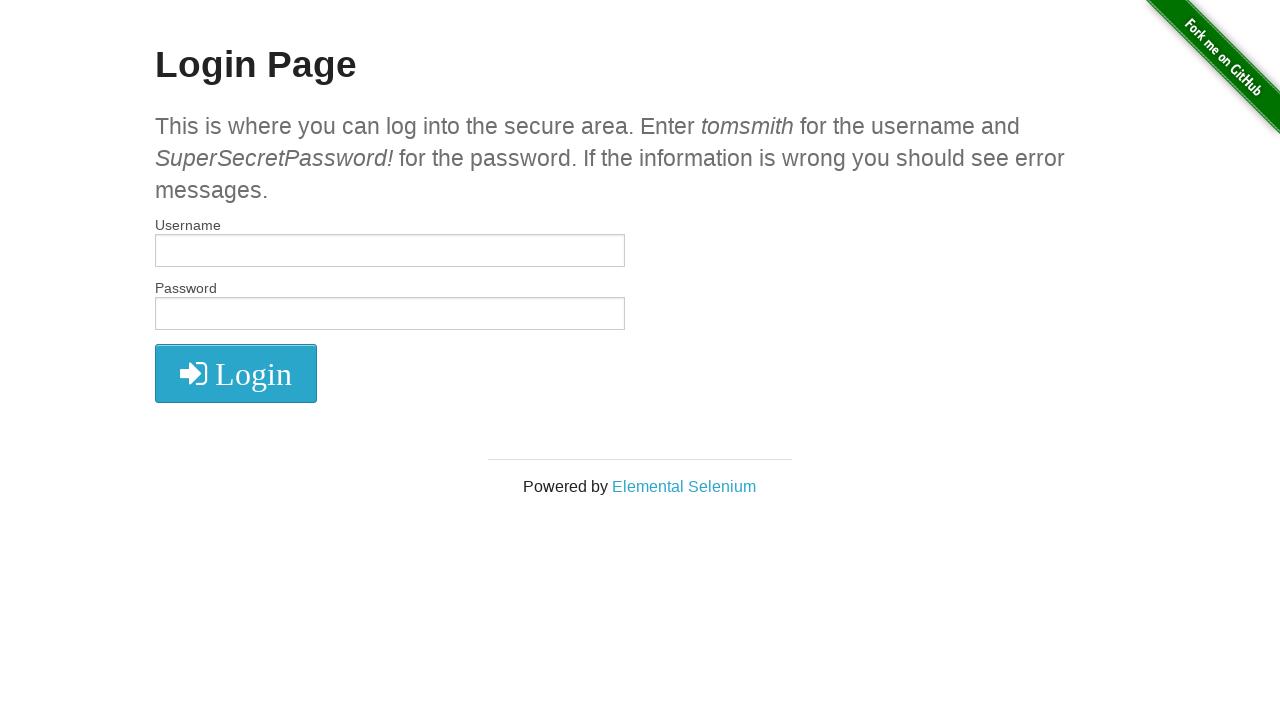